Tests calendar/date picker functionality by selecting a specific date (June 15, 2027) through the calendar navigation and verifies the selected values are correct.

Starting URL: https://rahulshettyacademy.com/seleniumPractise/#/offers

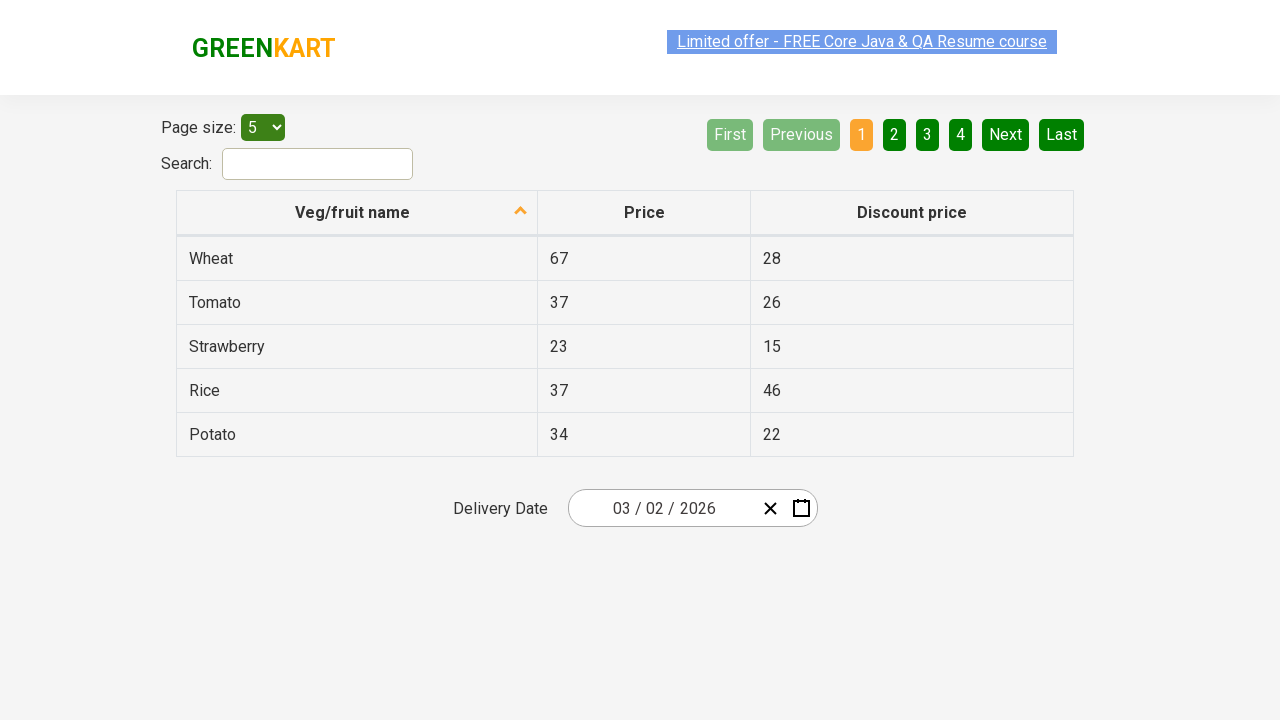

Clicked on date picker input group to open calendar at (662, 508) on .react-date-picker__inputGroup
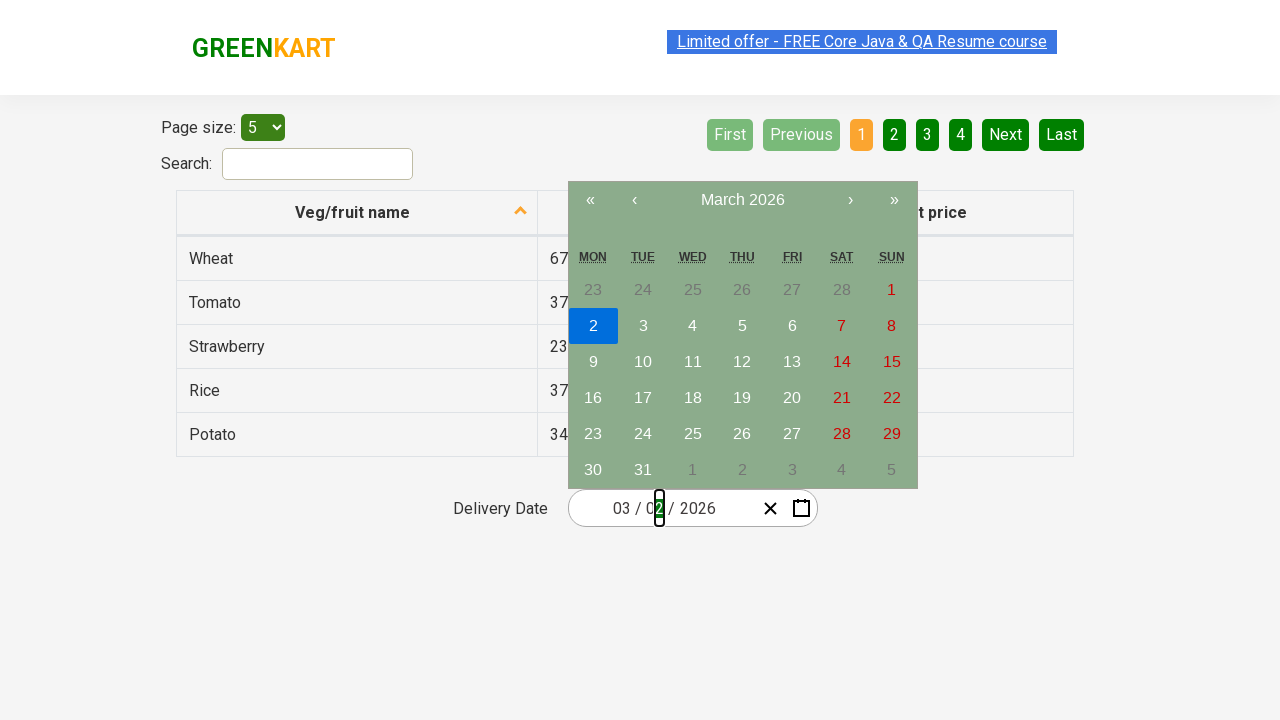

Clicked navigation label to navigate to month view at (742, 200) on .react-calendar__navigation__label
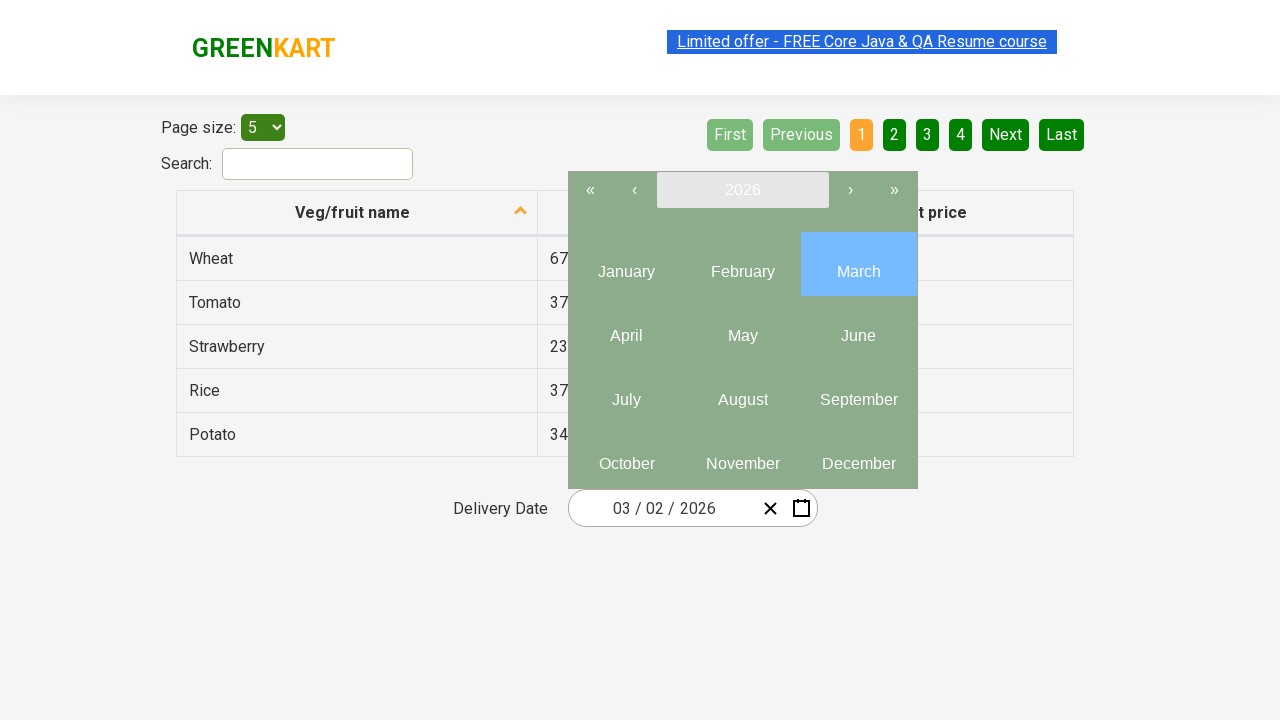

Clicked navigation label again to navigate to year view at (742, 190) on .react-calendar__navigation__label
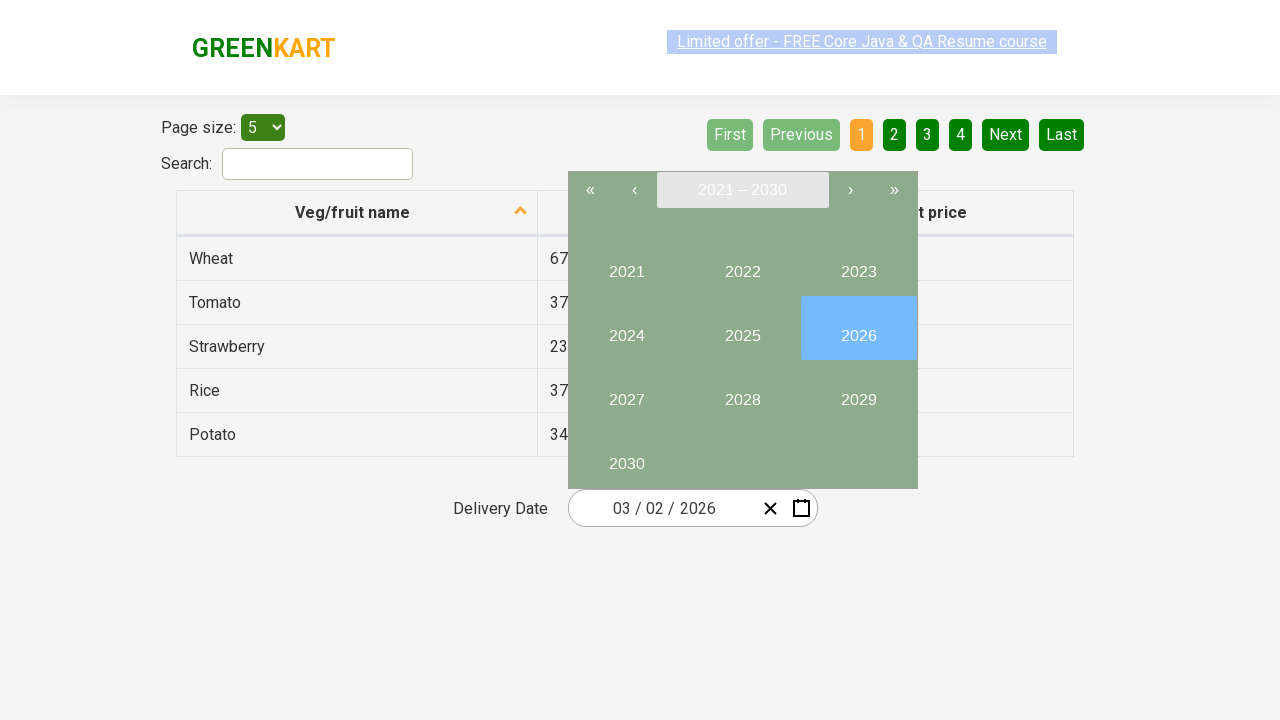

Selected year 2027 from year picker at (626, 392) on //button[text()='2027']
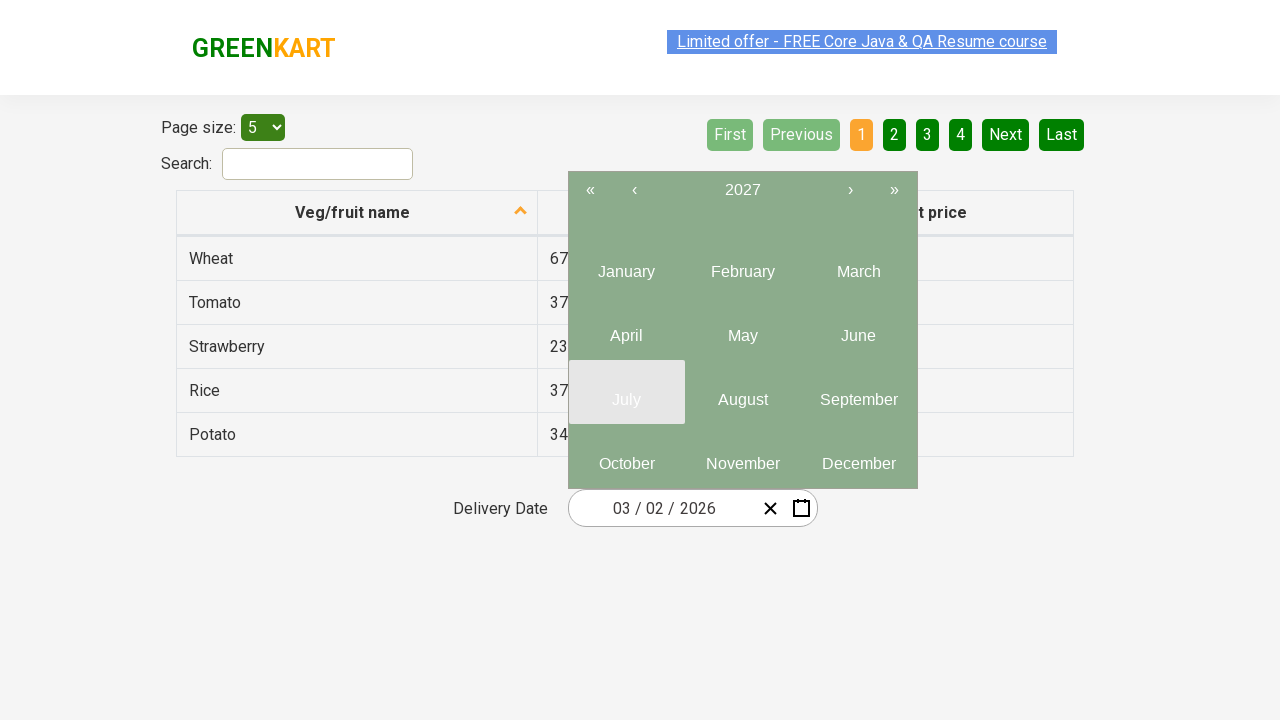

Selected June (month 6) from month picker at (858, 328) on .react-calendar__year-view__months__month >> nth=5
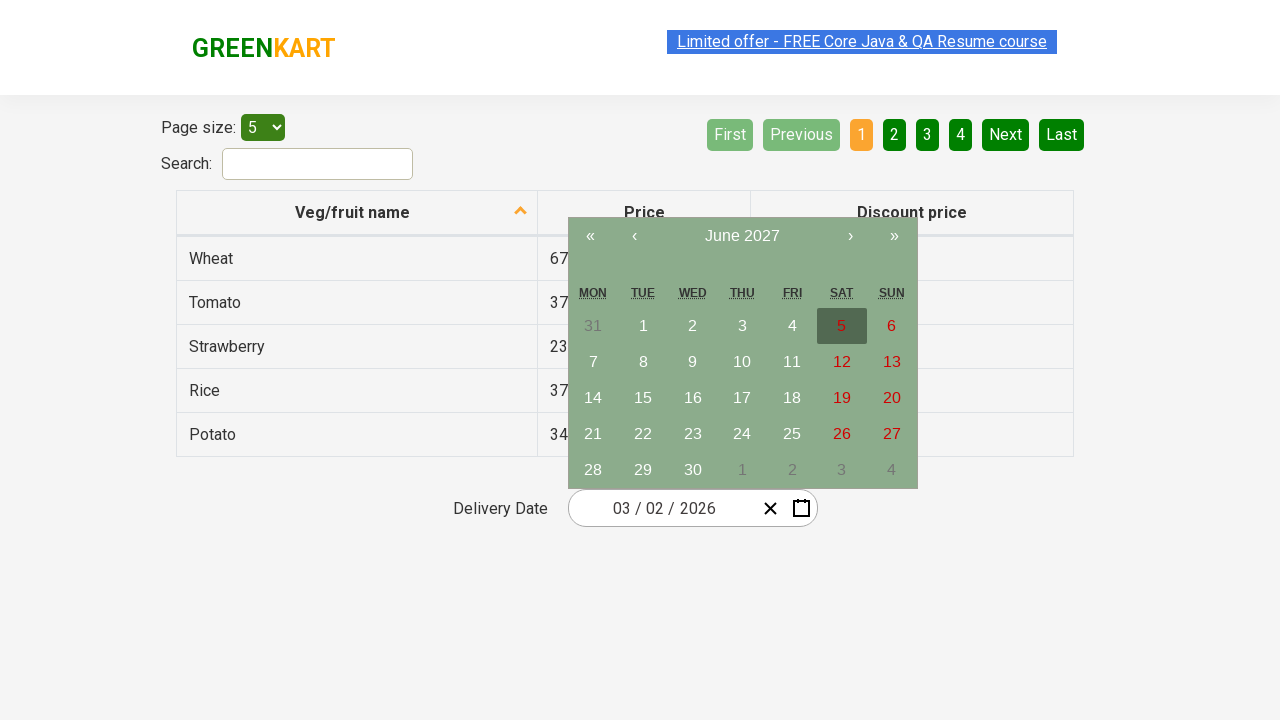

Selected date 15 from calendar at (643, 398) on //abbr[text()='15']
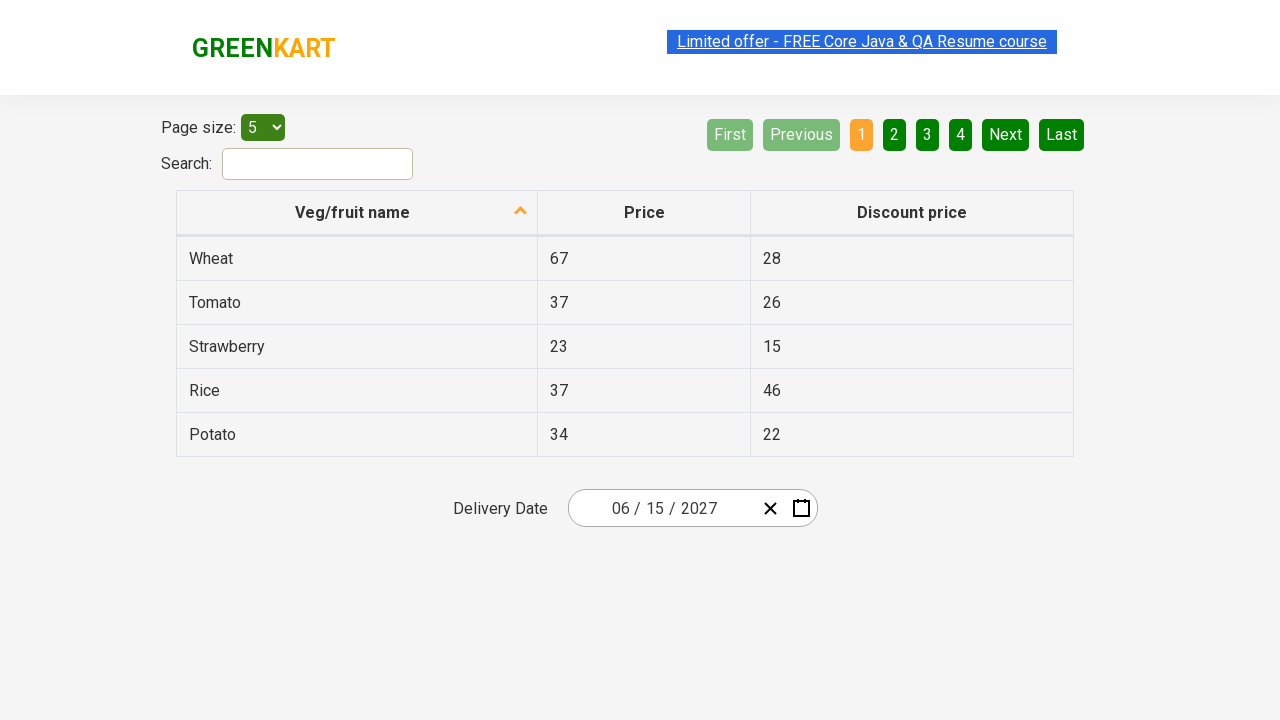

Verified input field 0 has expected value '6'
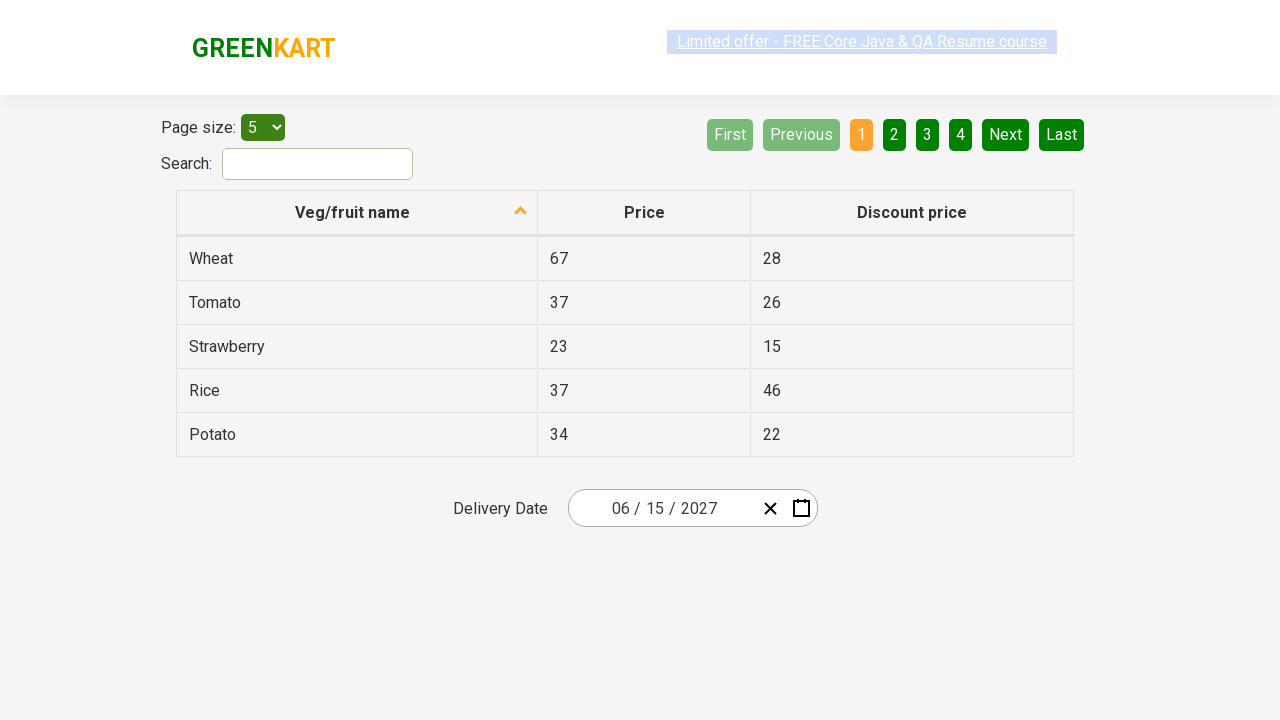

Verified input field 1 has expected value '15'
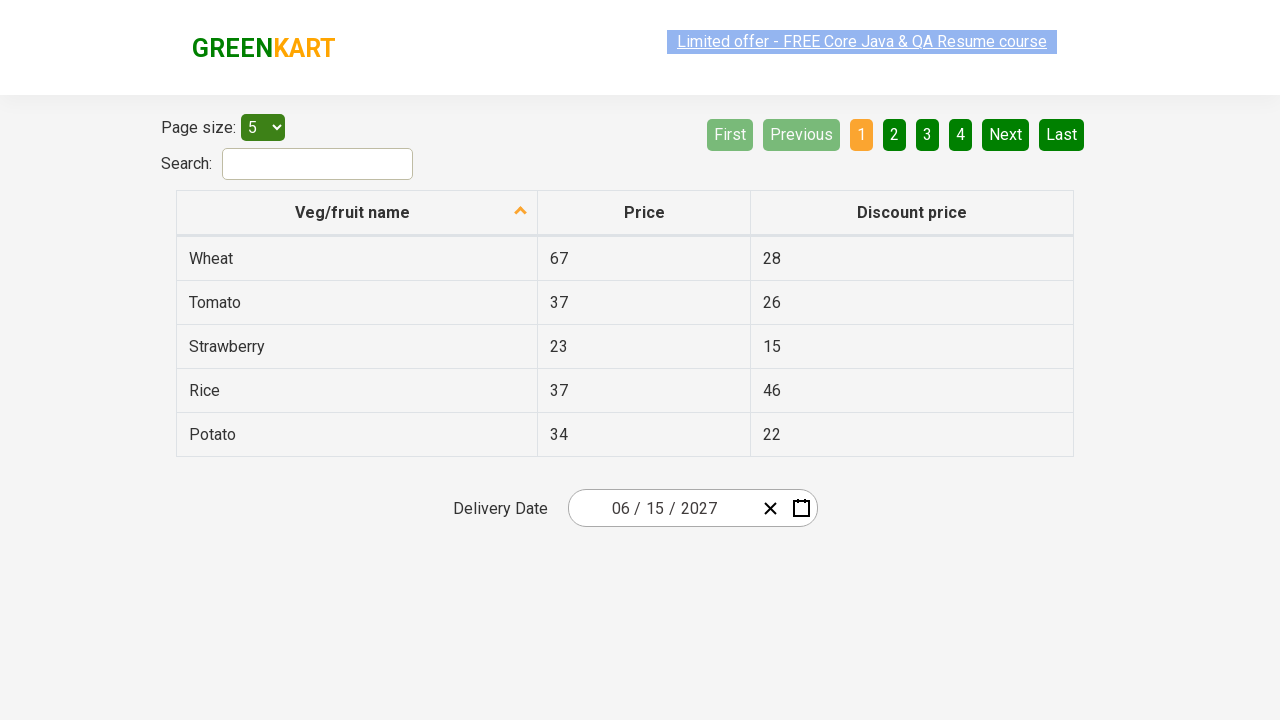

Verified input field 2 has expected value '2027'
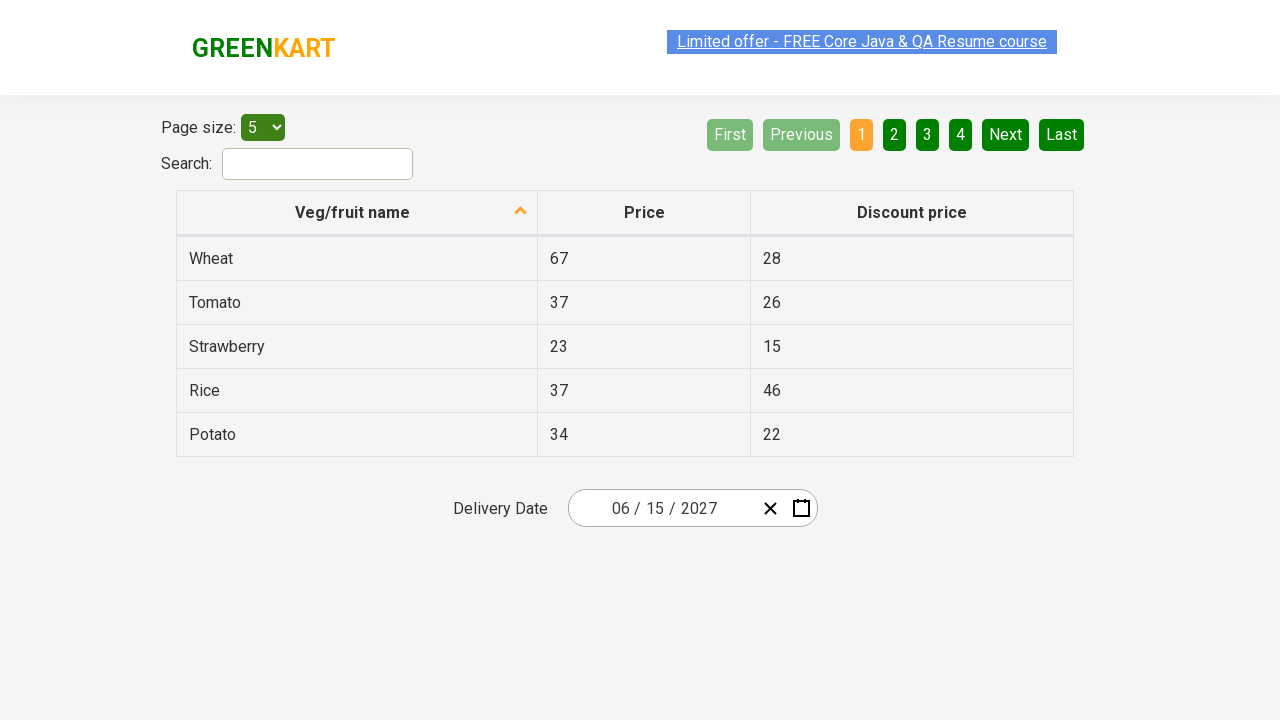

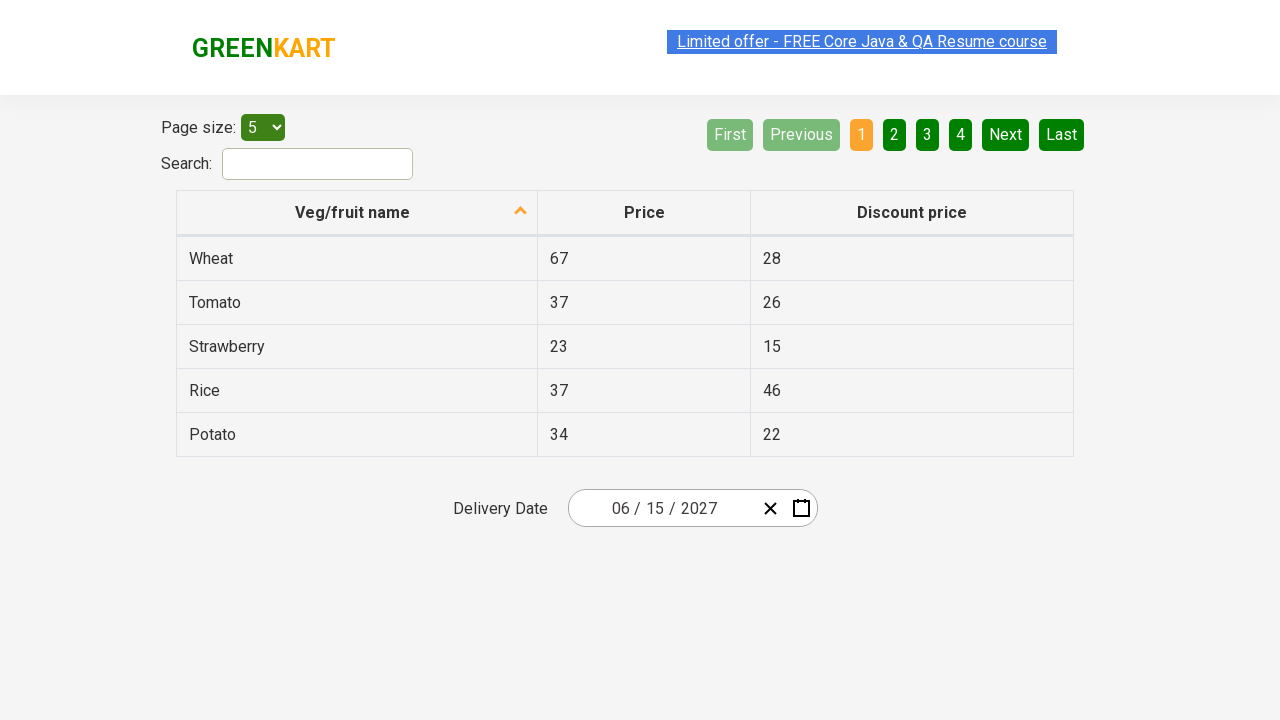